Tests the CREF (Brazilian physical education professional registry) public lookup functionality by entering a registration number in the search field, clicking the search button, and verifying that results are displayed.

Starting URL: https://sistemacref4.com.br/crefonline/SifaOnLineServicosPublicosAction.do?metodo=servicoPublicoProfissionais

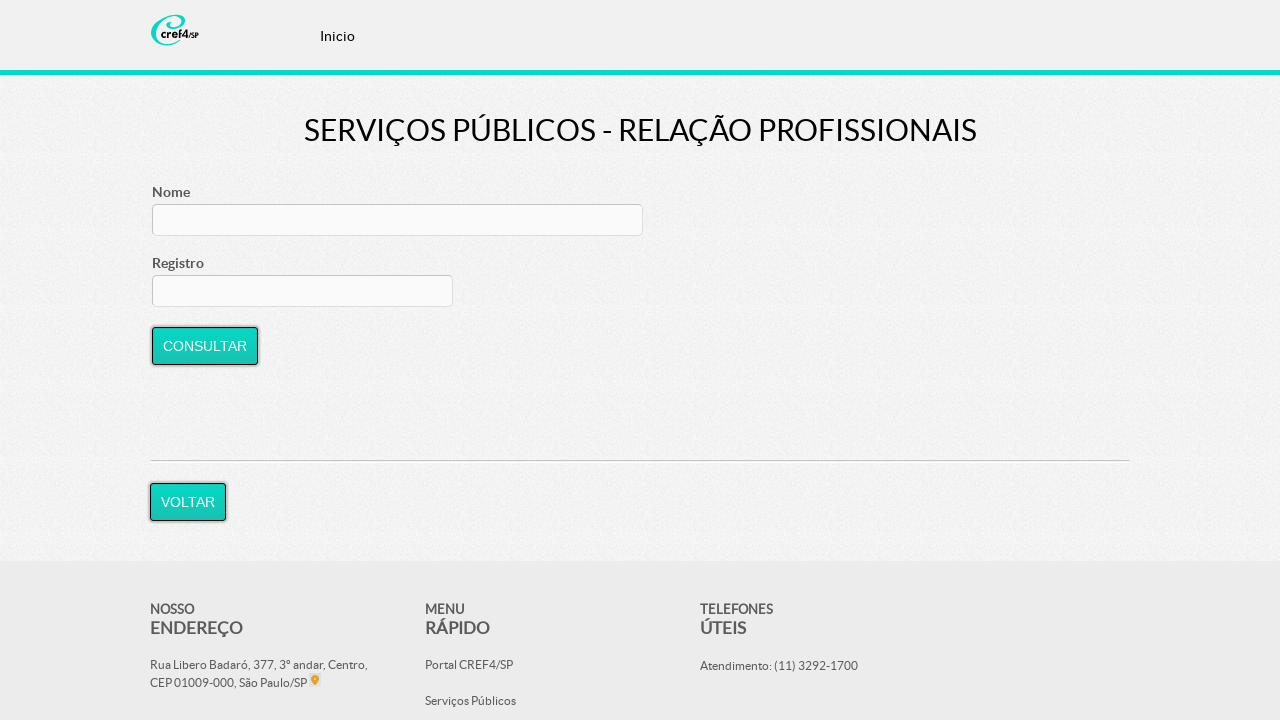

CREF registration number search field loaded
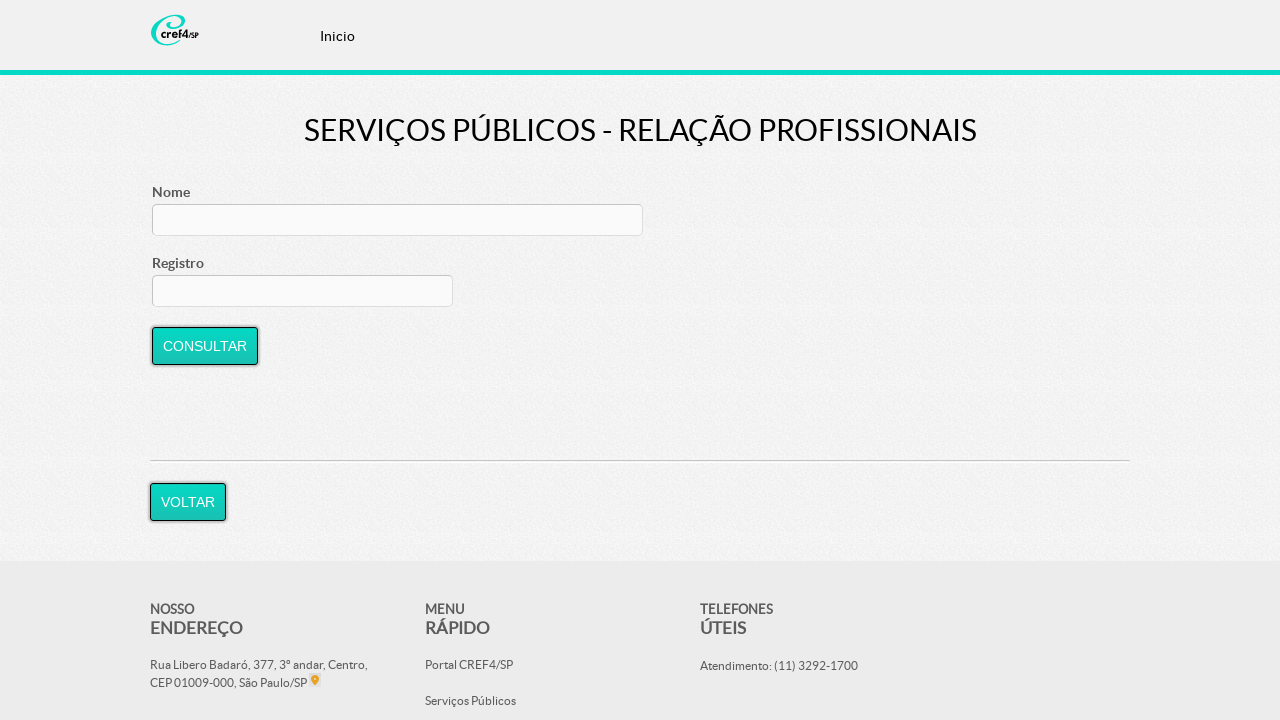

Filled CREF registration number field with '012345-G/SP' on #buscaRegistro
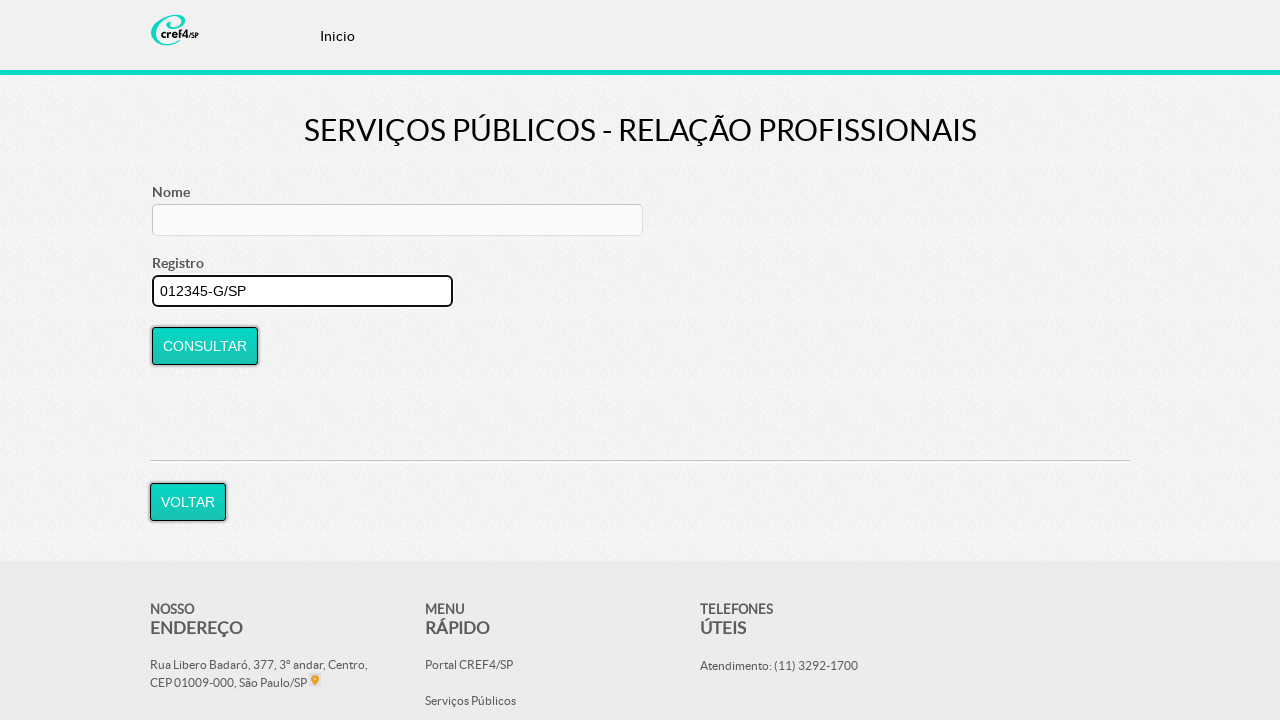

Clicked CONSULTAR (search) button at (205, 346) on input[value='CONSULTAR']
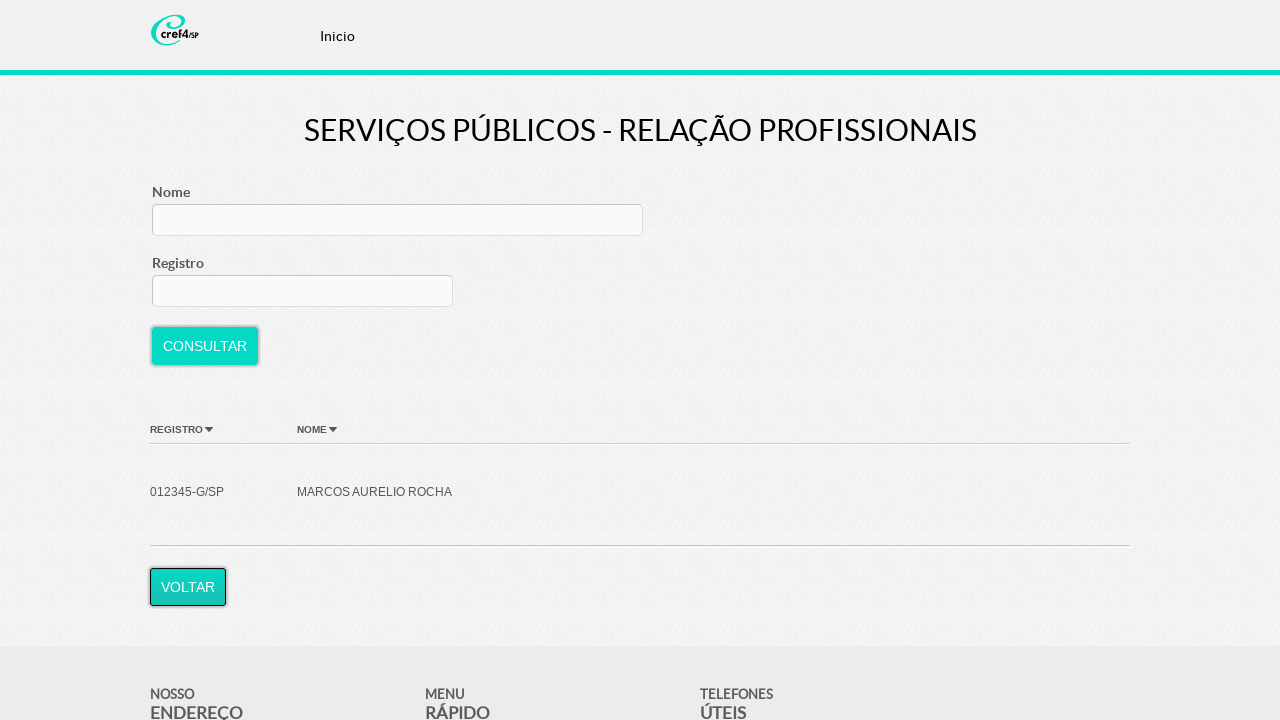

First results table column loaded
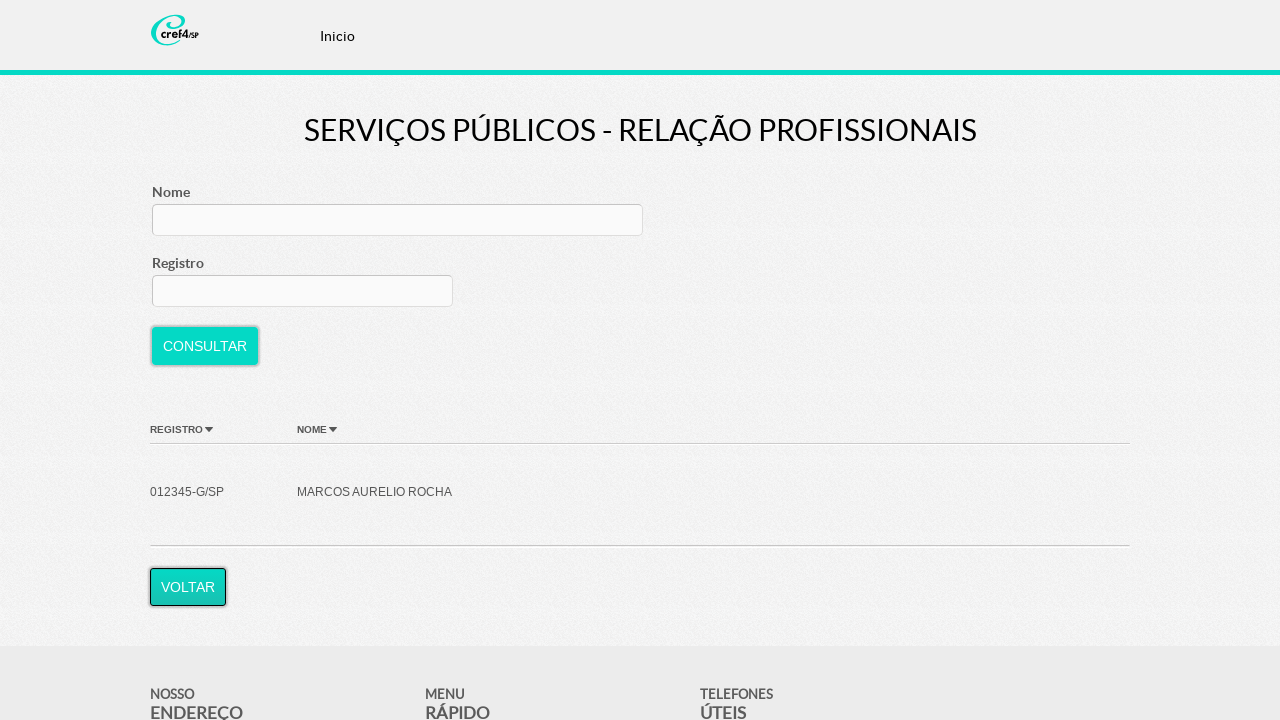

Second results table column loaded - search results displayed
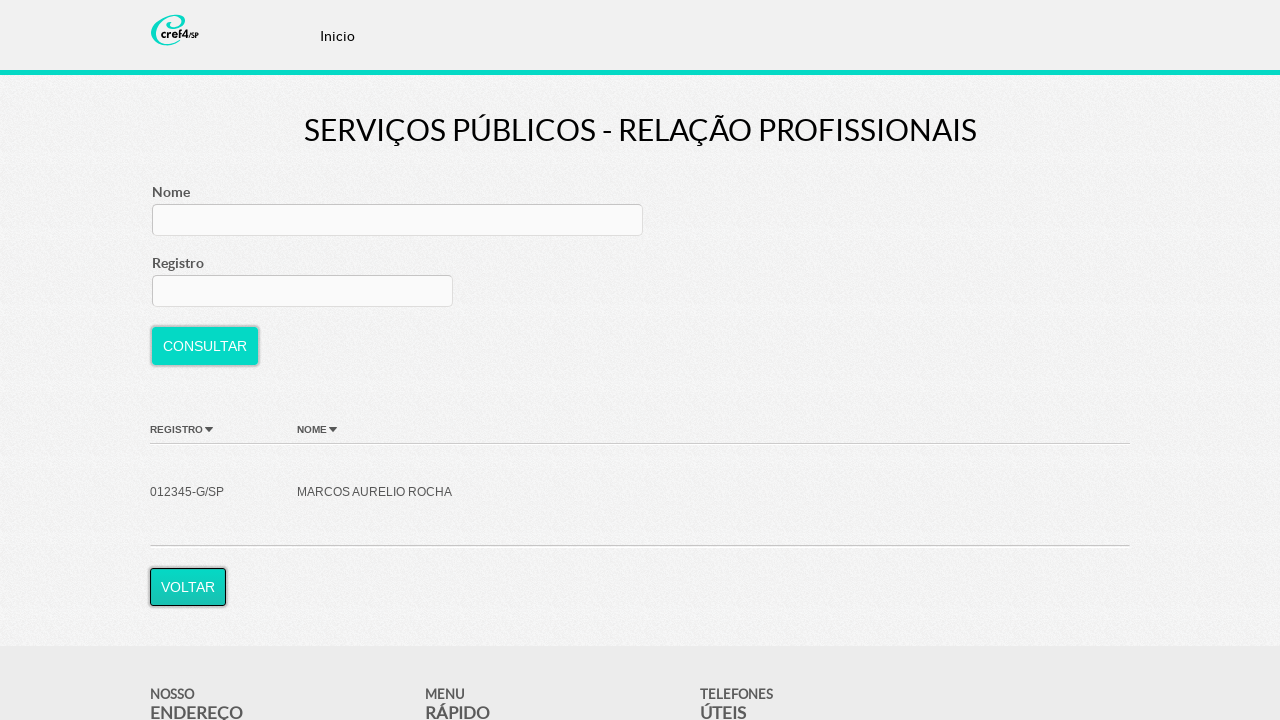

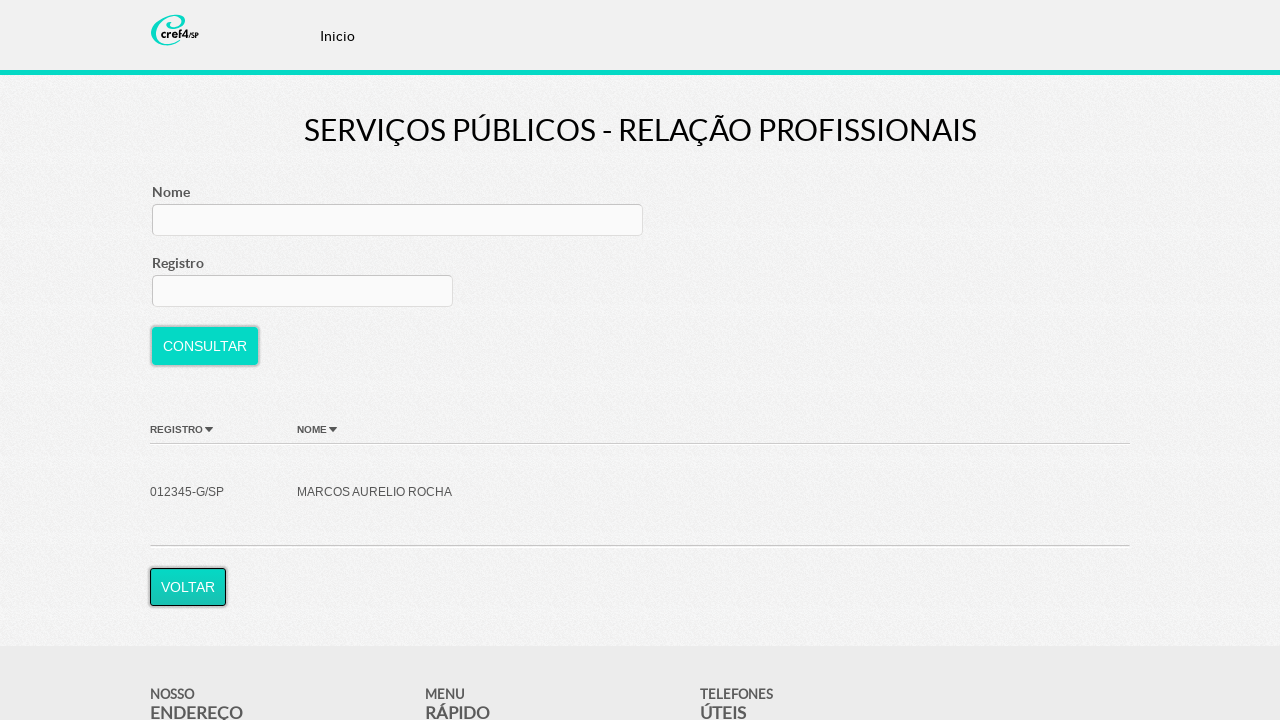